Tests opting out of A/B tests by adding an opt-out cookie after visiting the page, then refreshing to verify the page shows "No A/B Test" heading.

Starting URL: http://the-internet.herokuapp.com/abtest

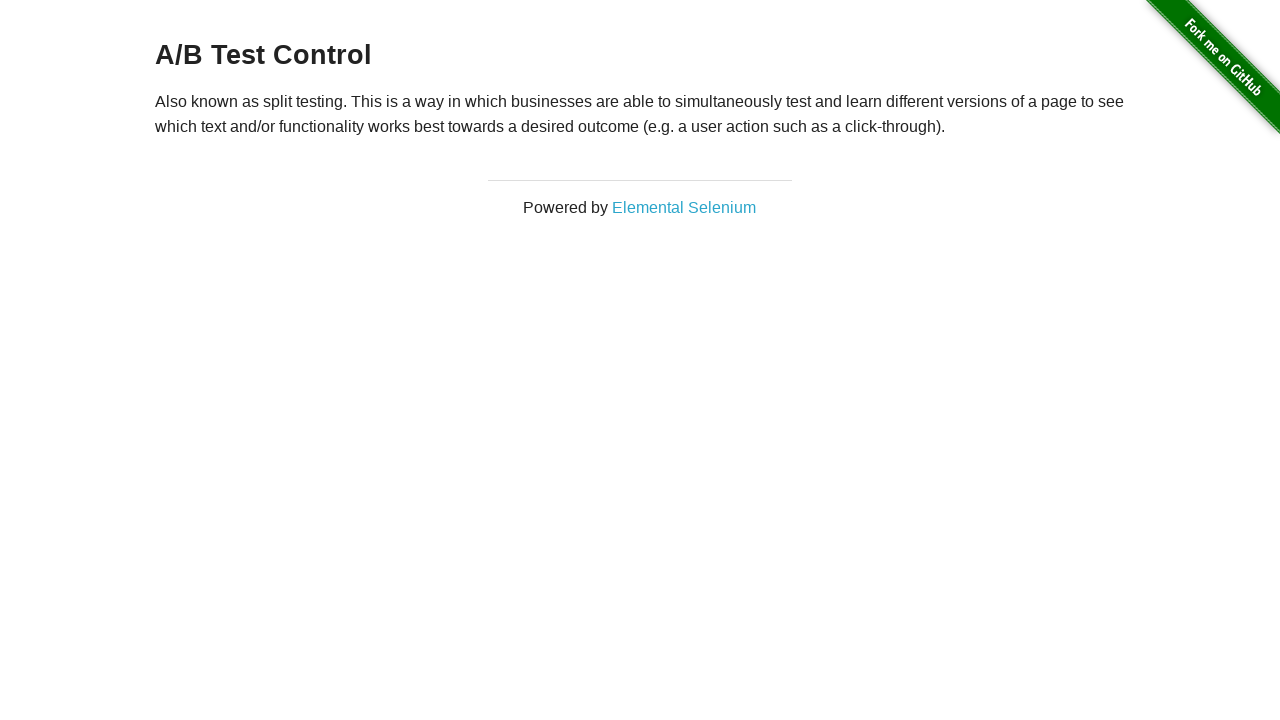

Navigated to A/B test page
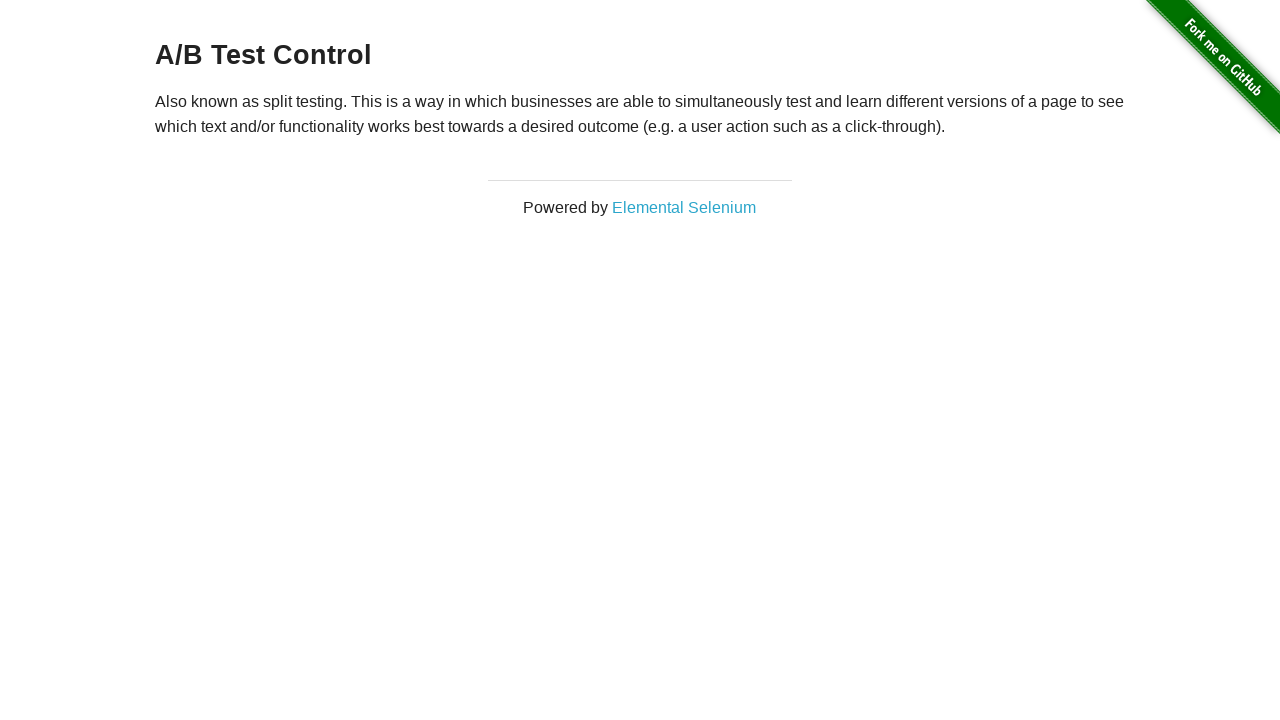

Retrieved heading text to check A/B test status
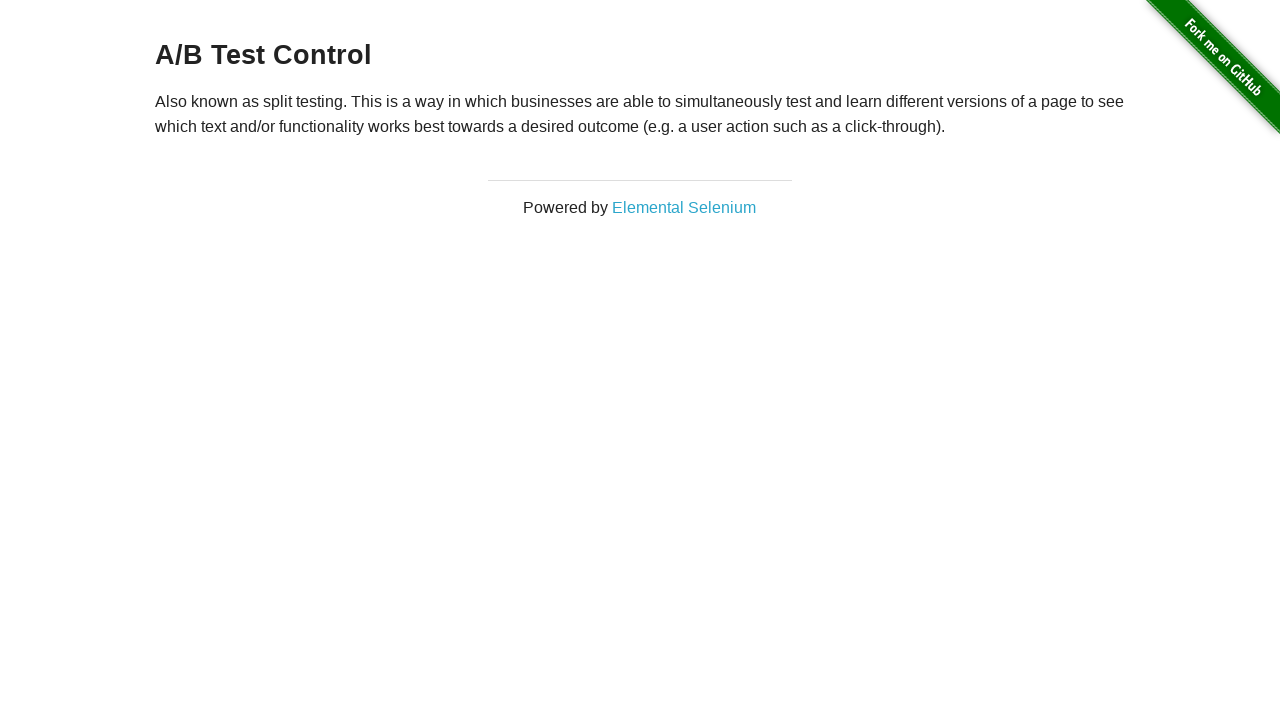

Added optimizelyOptOut cookie with value 'true'
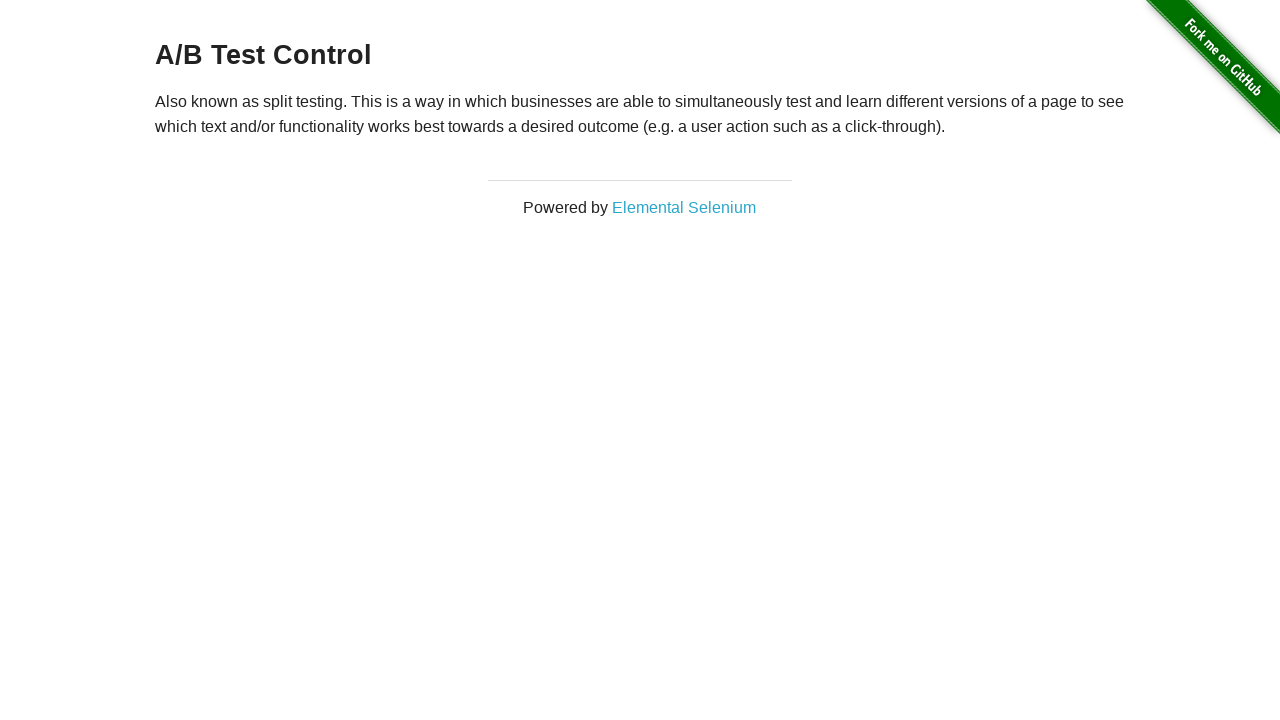

Refreshed page after adding opt-out cookie
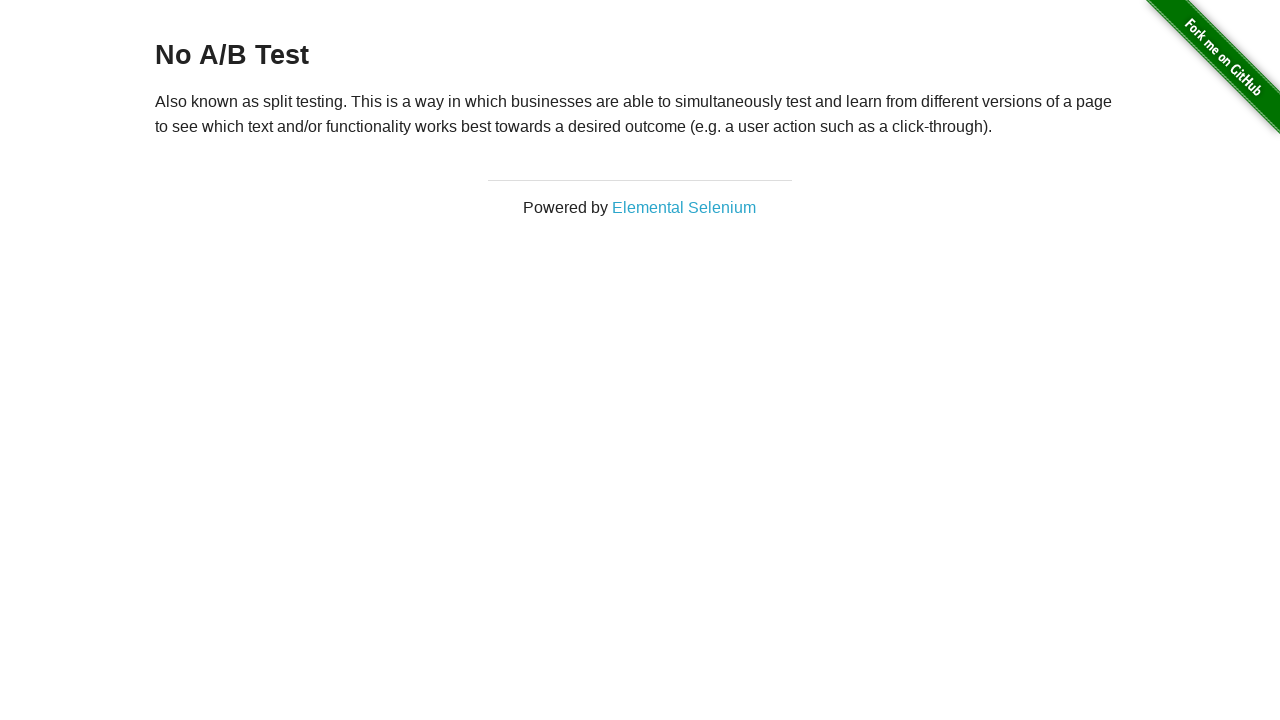

Waited for heading to load after opt-out
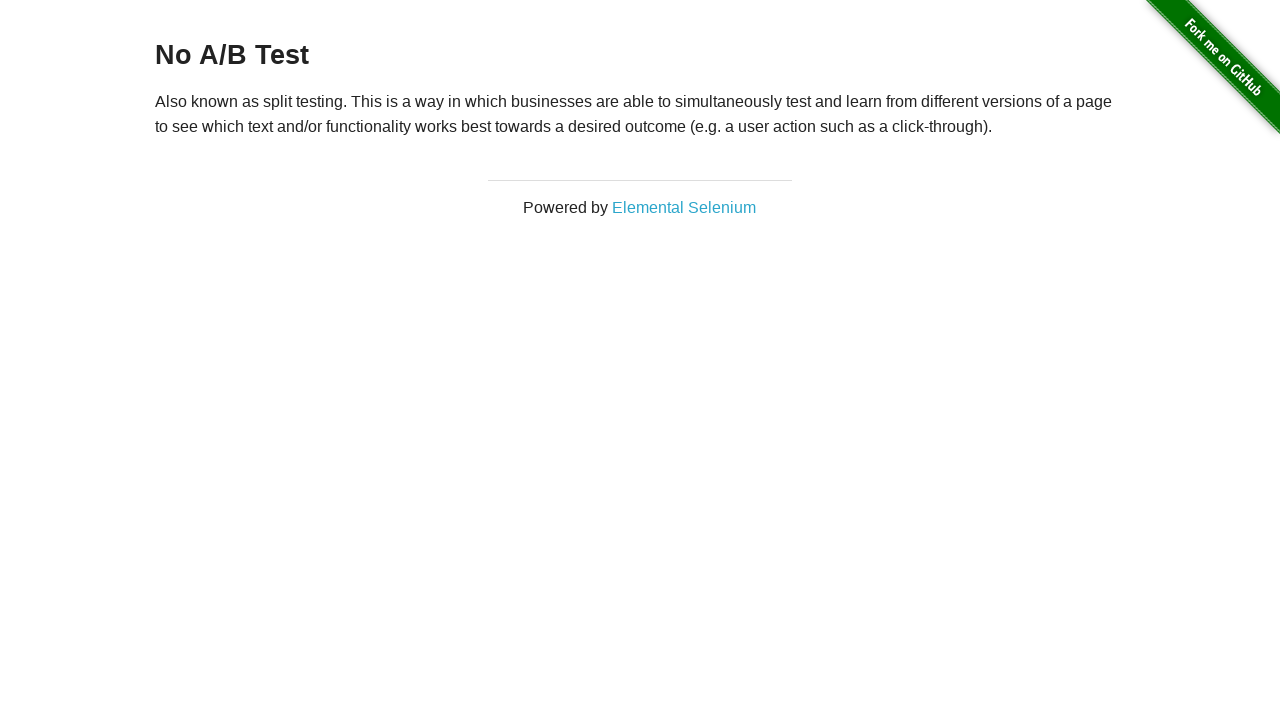

Retrieved final heading text to verify 'No A/B Test' message
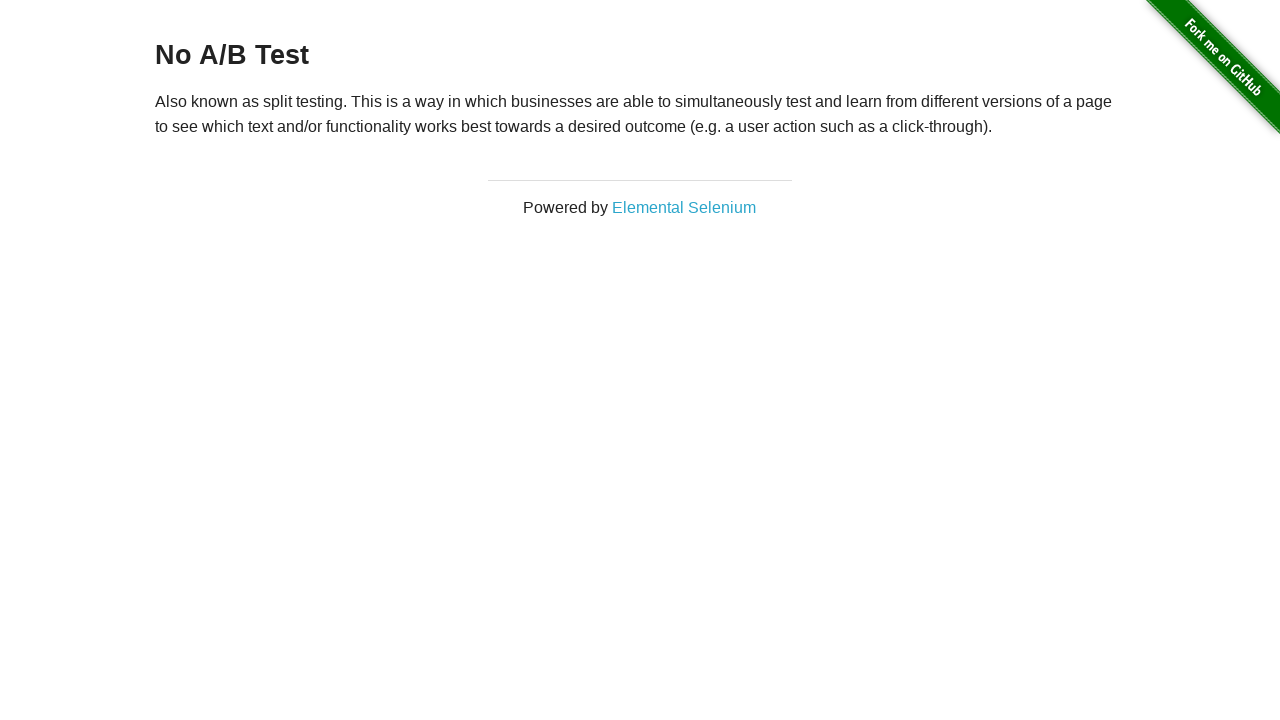

Verified that heading contains 'No A/B Test'
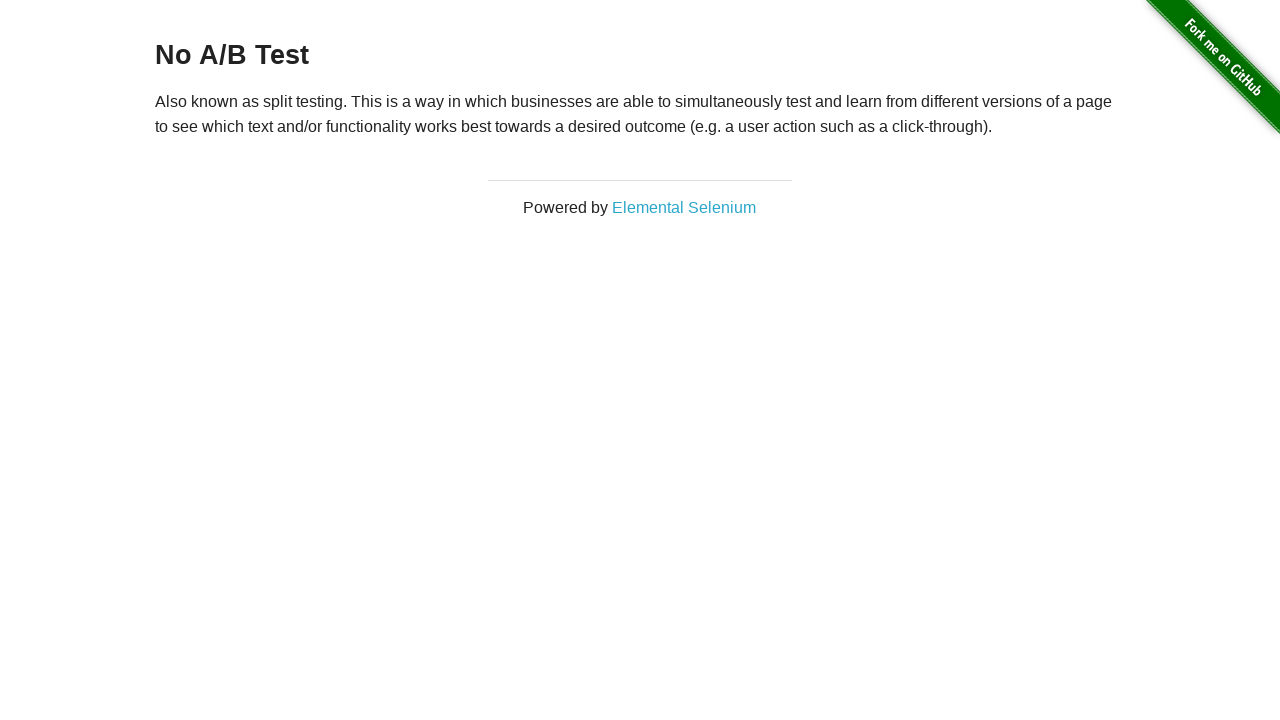

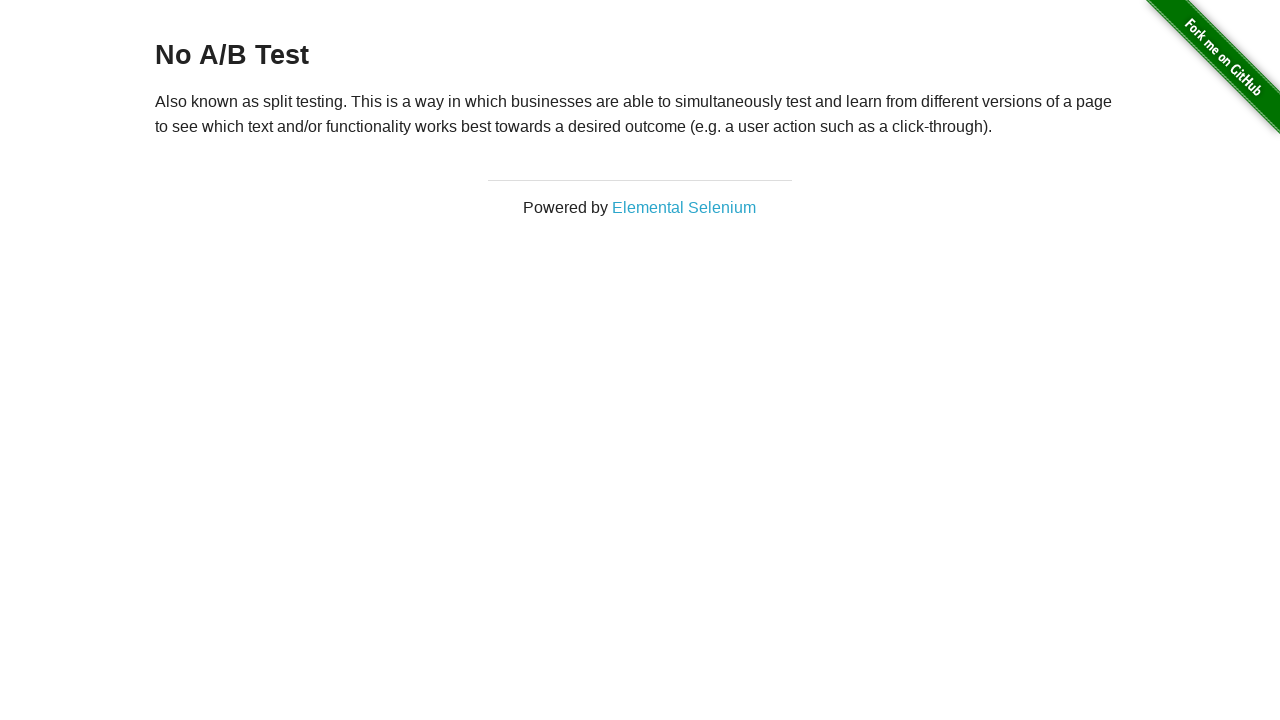